Tests checkbox functionality by navigating to a checkboxes page and verifying that checkboxes can be found and their selected state can be checked

Starting URL: http://the-internet.herokuapp.com/checkboxes

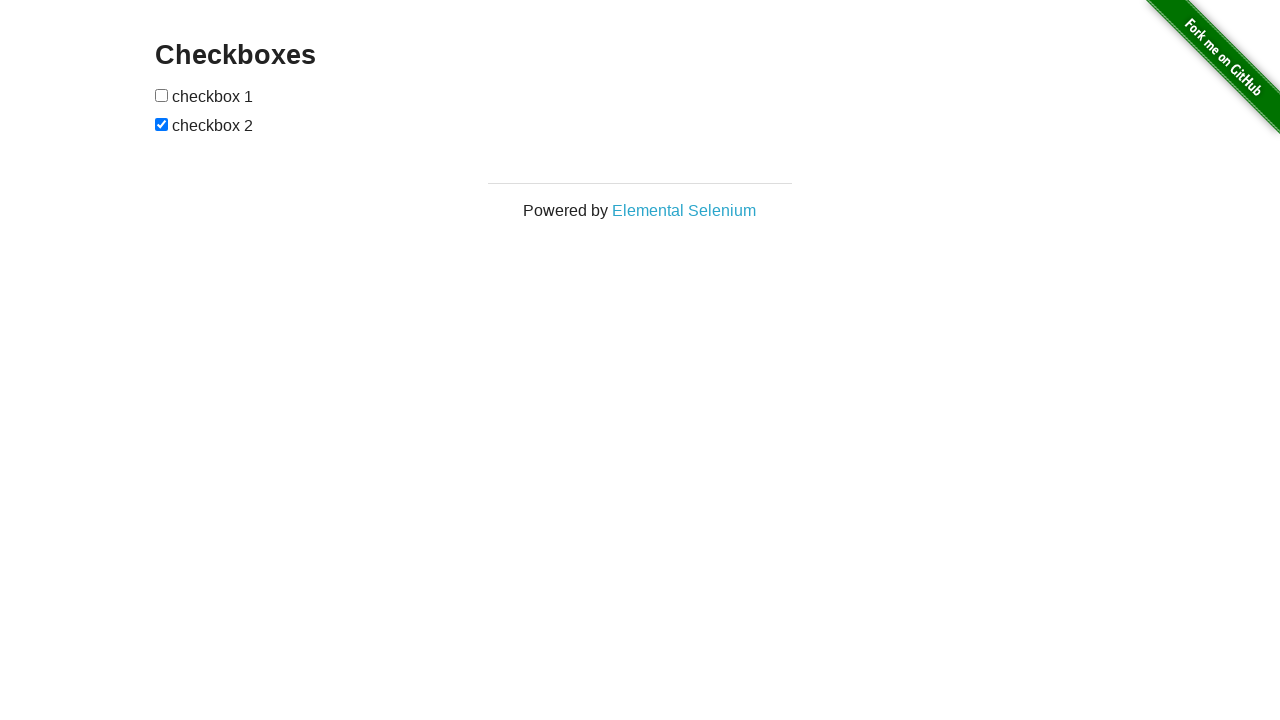

Waited for checkboxes to load on the page
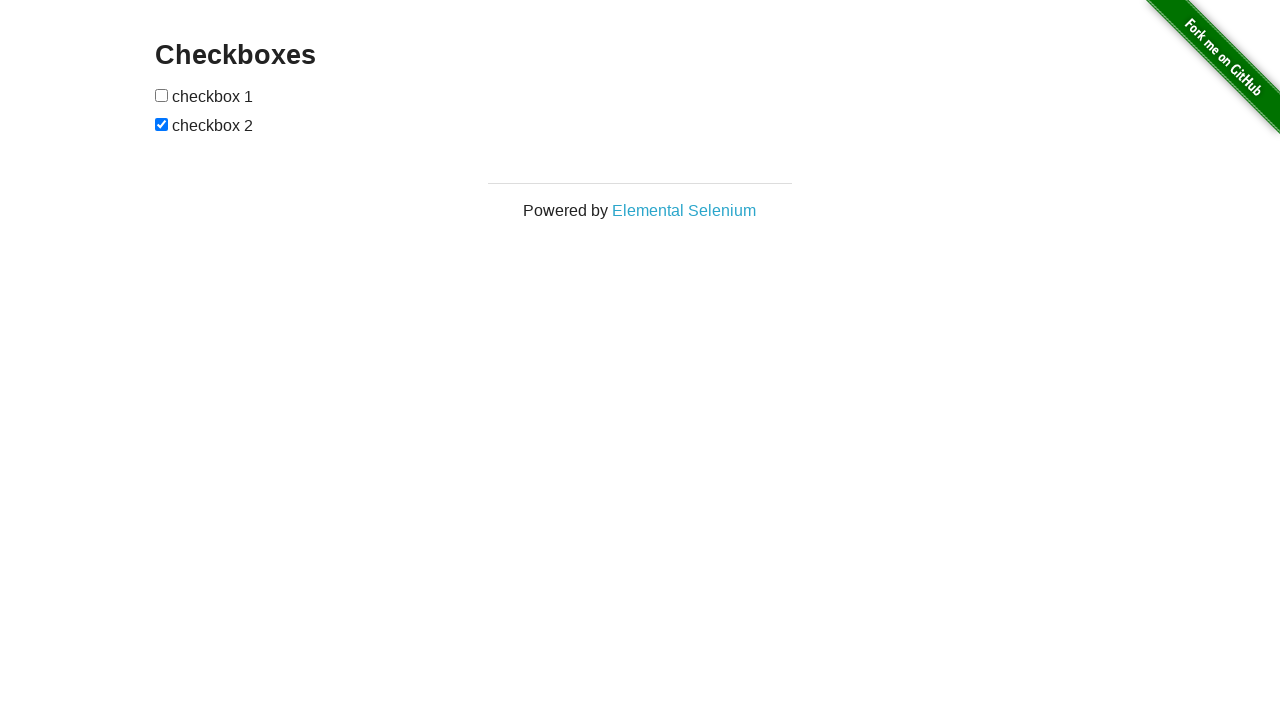

Located all checkboxes on the page
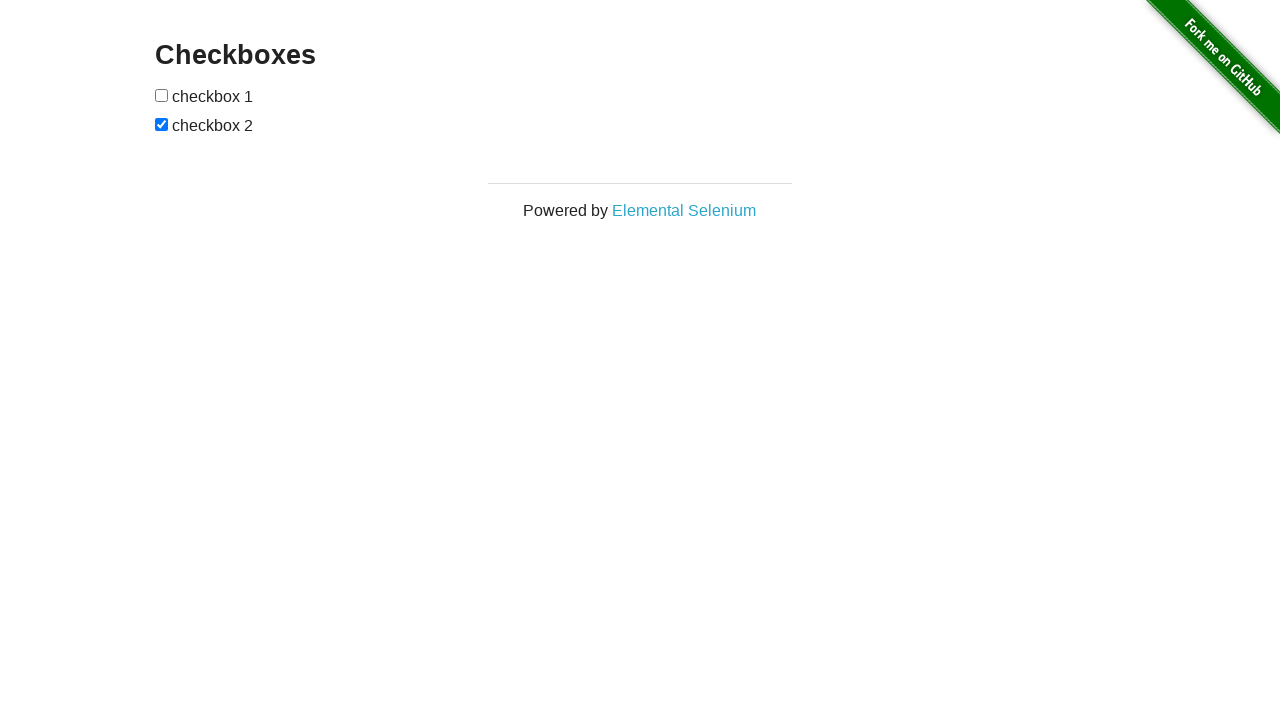

Verified that the second checkbox is checked
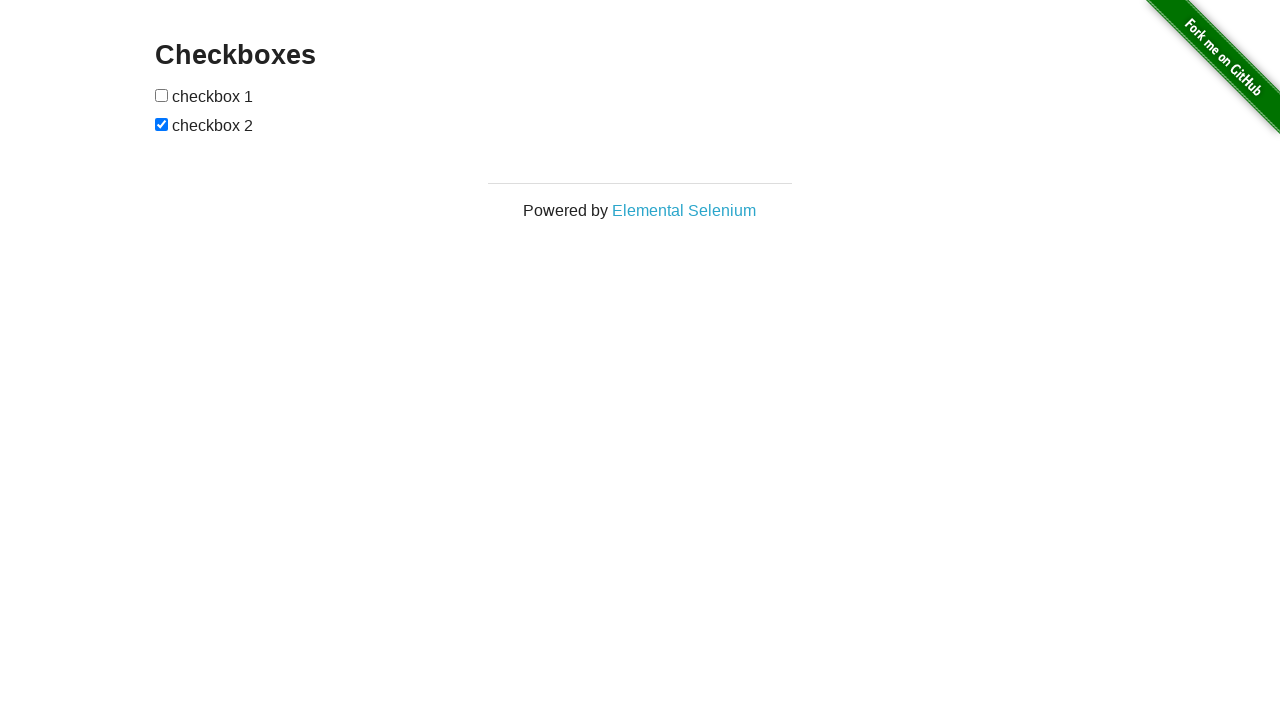

Verified that the first checkbox is not checked
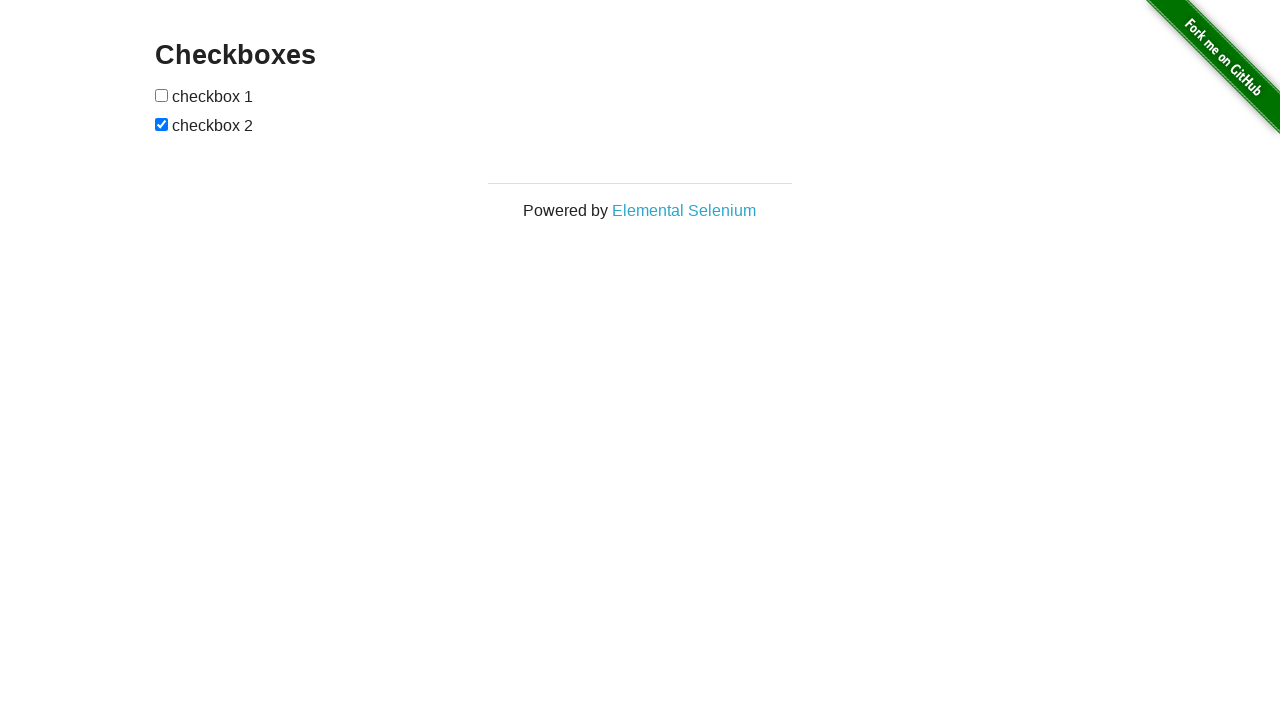

Clicked the first checkbox to check it at (162, 95) on input[type="checkbox"] >> nth=0
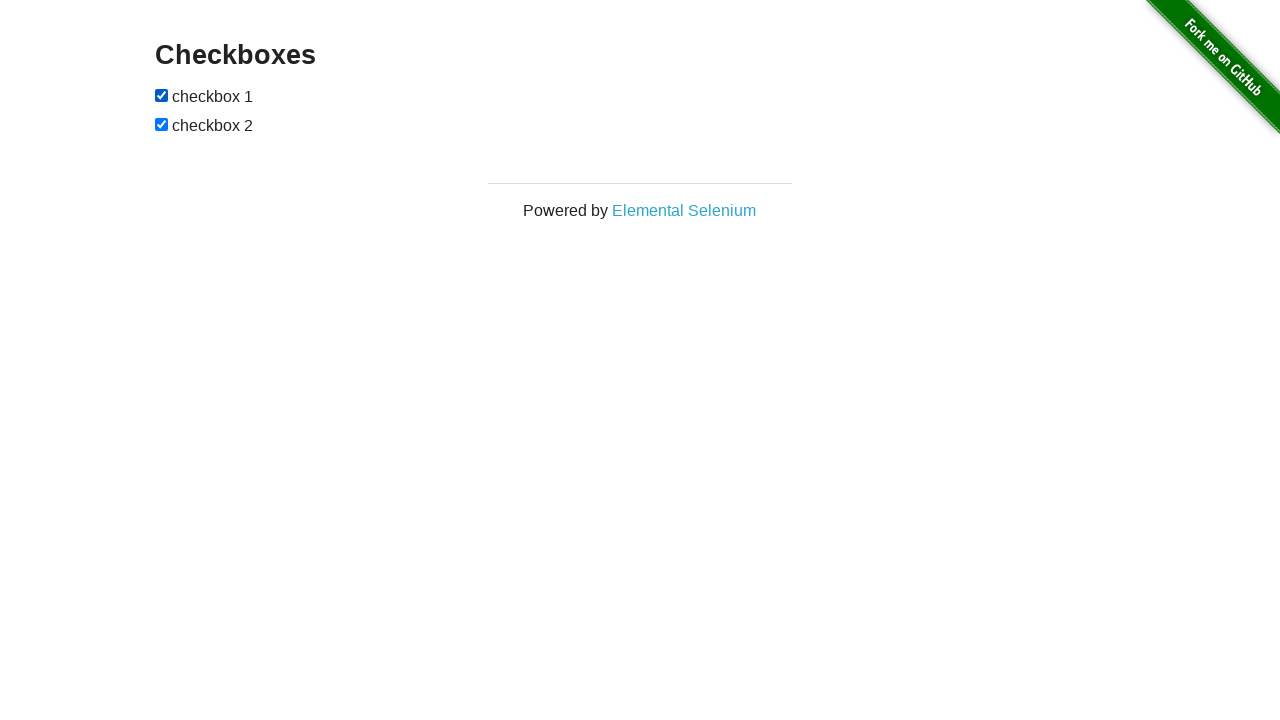

Verified that the first checkbox is now checked after clicking
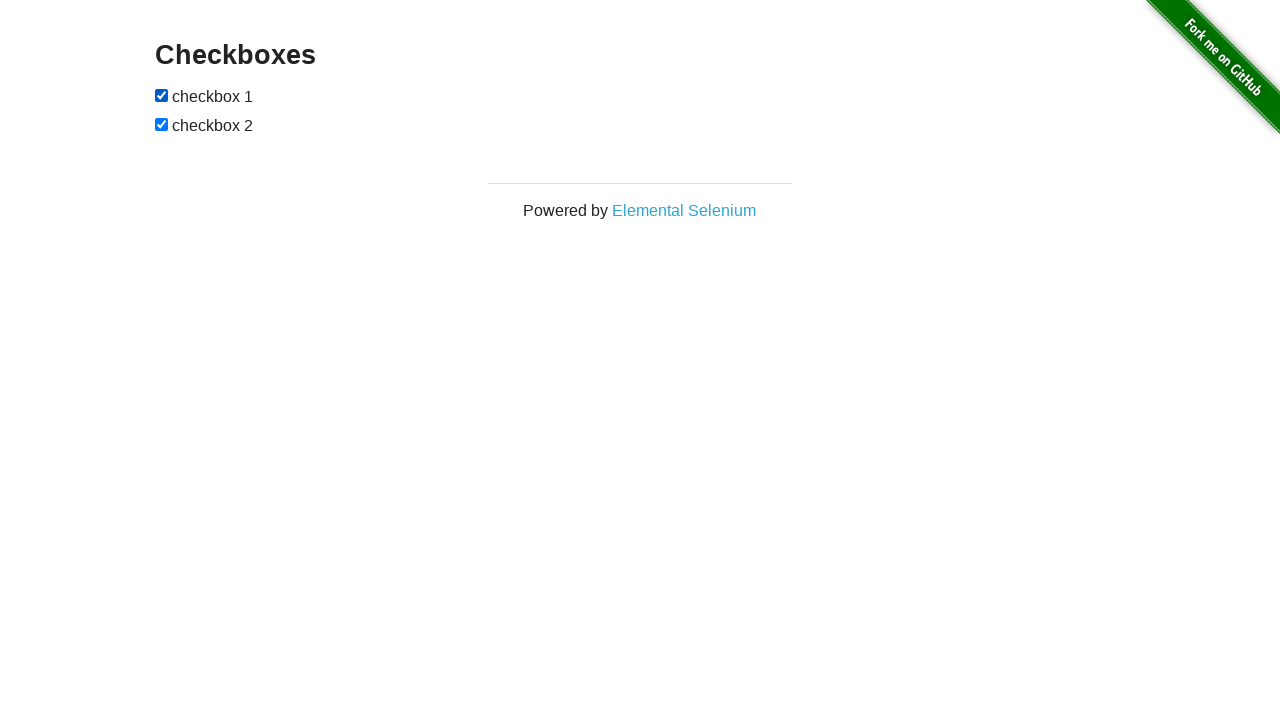

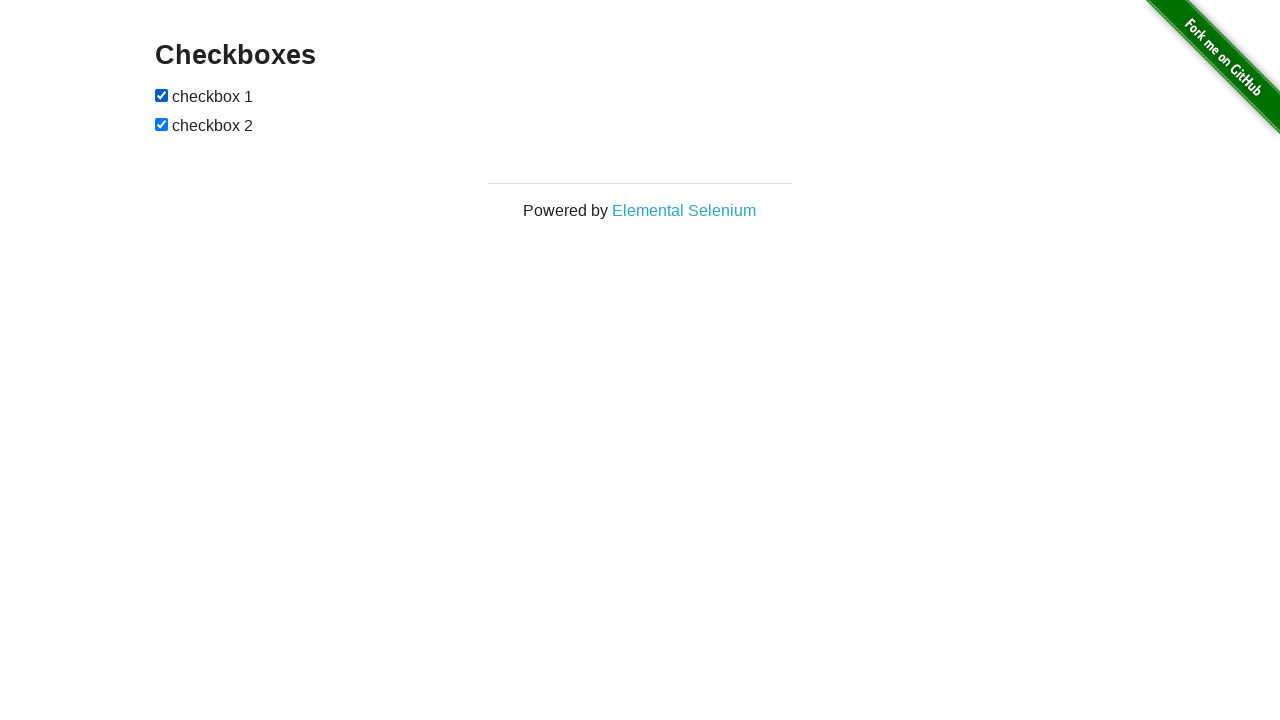